Tests radio button selection on an HTML forms page by finding radio buttons and clicking on specific options (milk and water)

Starting URL: http://echoecho.com/htmlforms10.htm

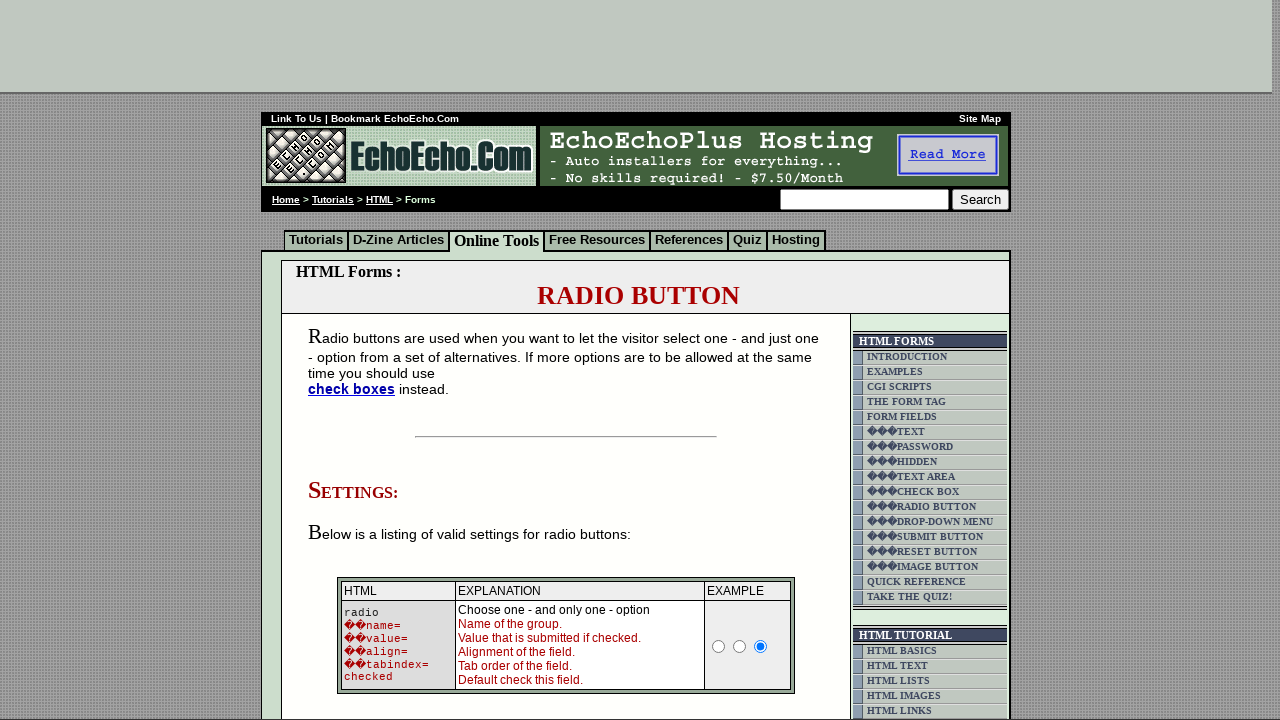

Located radio button block containing beverage options
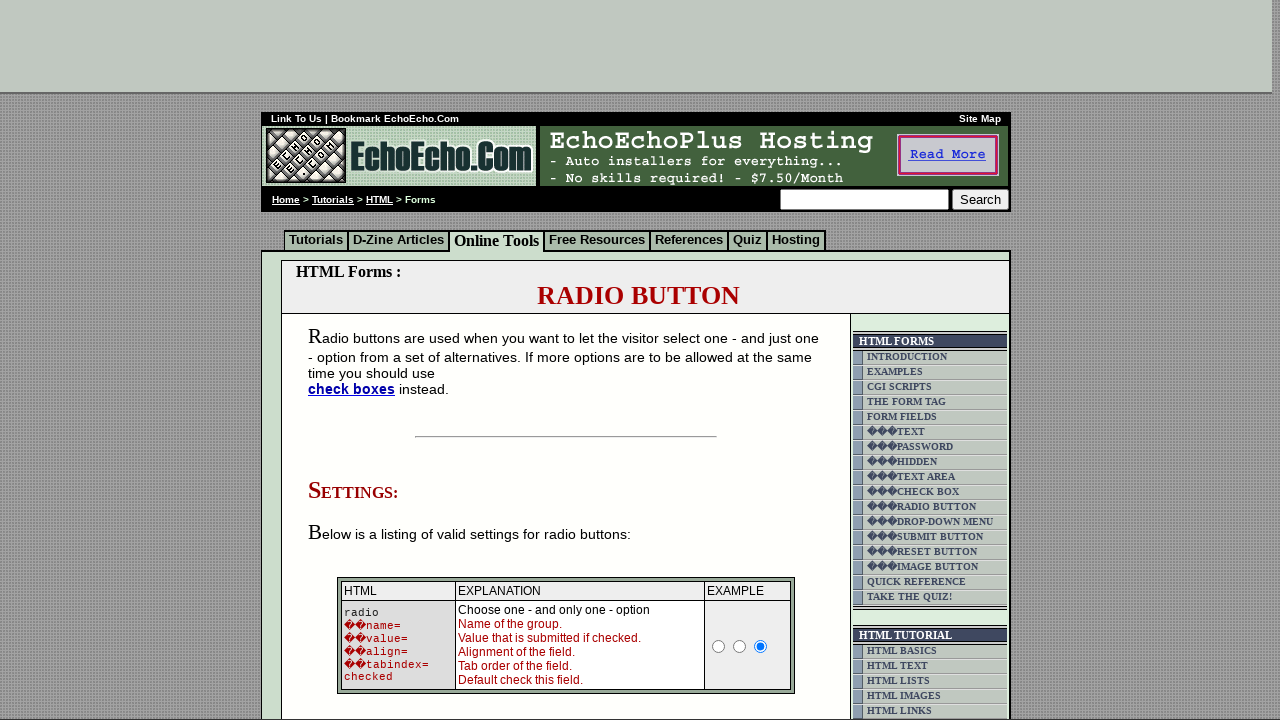

Radio button block is now visible
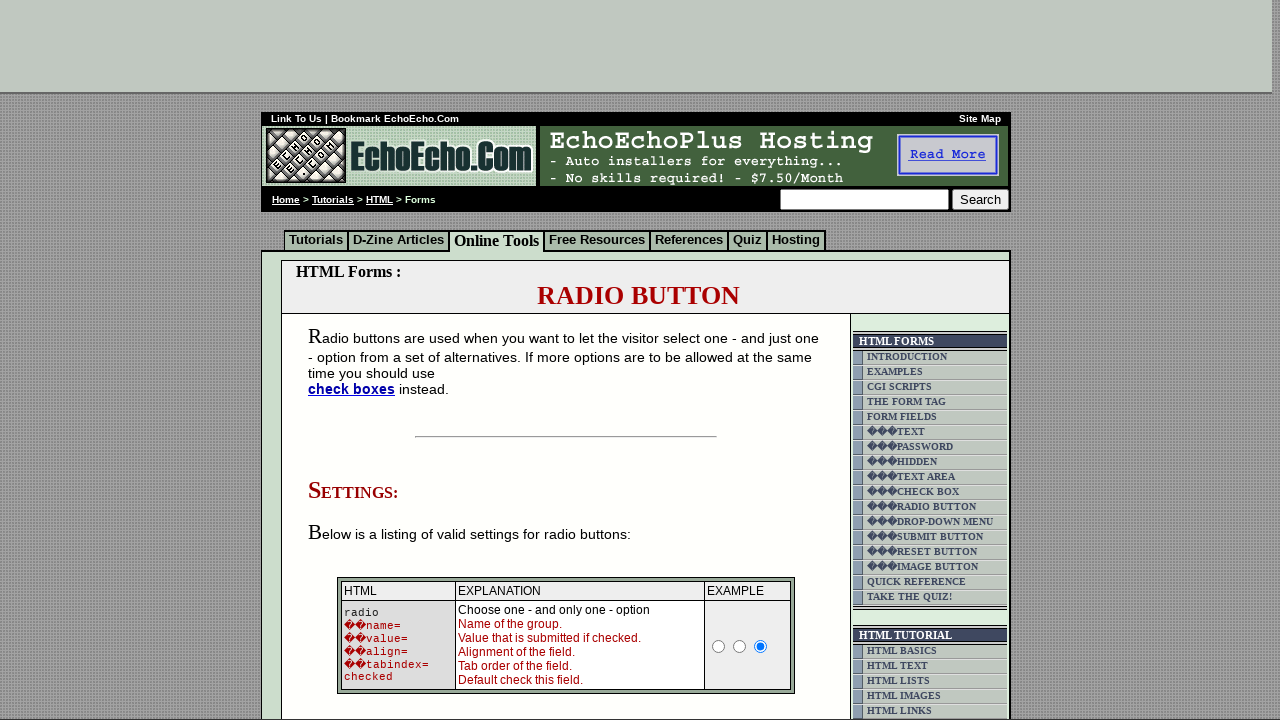

Retrieved all radio button inputs from the block
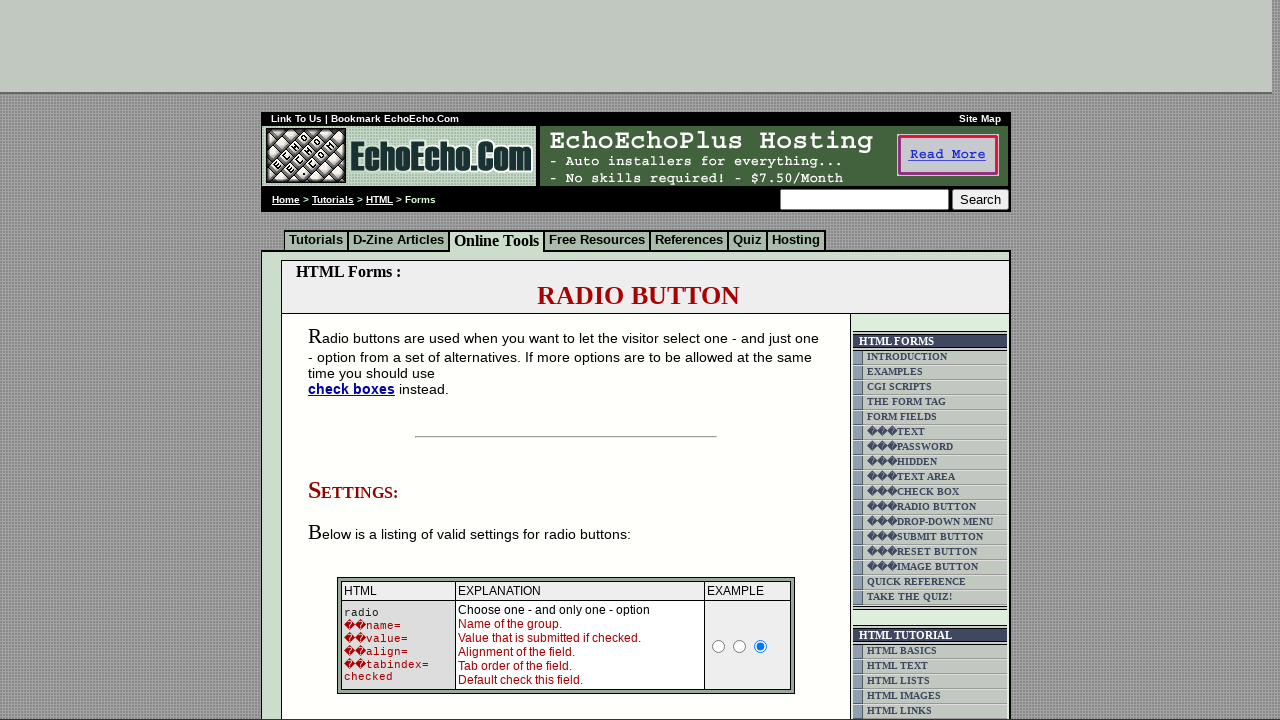

Retrieved radio button value: Milk
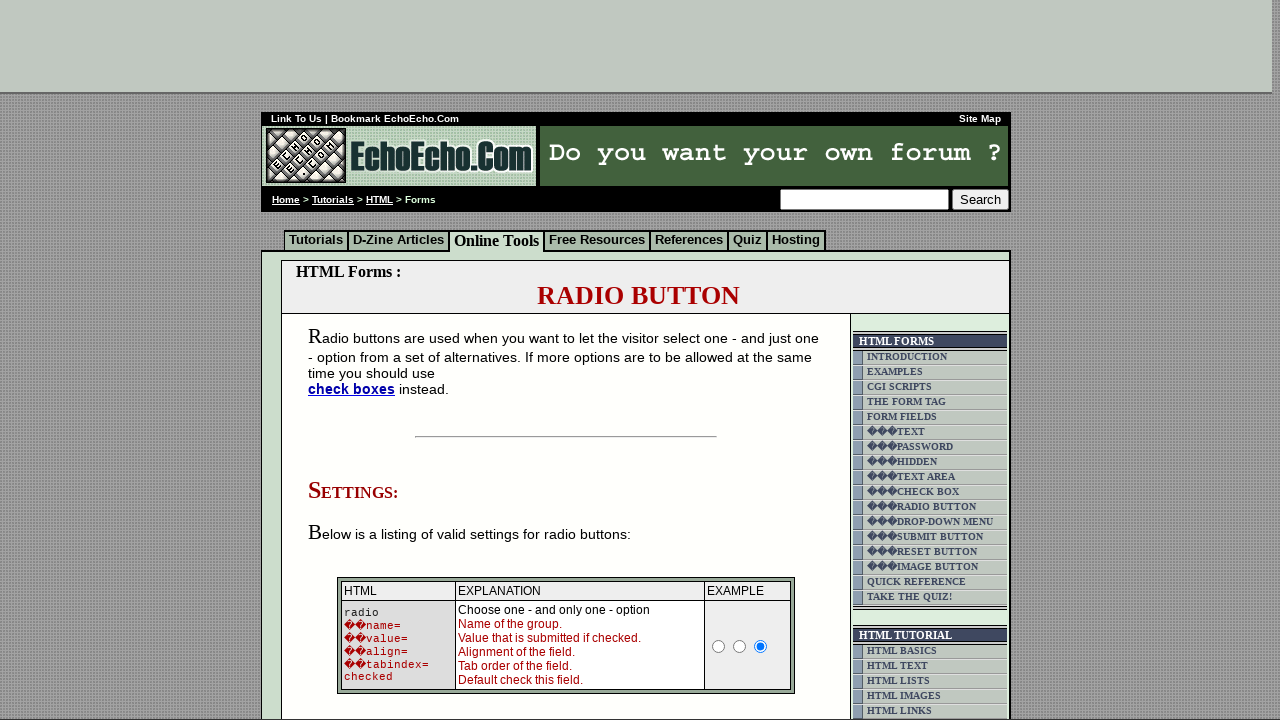

Clicked radio button for 'milk' option at (356, 360) on (//td[@class='table5'])[2] >> input >> nth=0
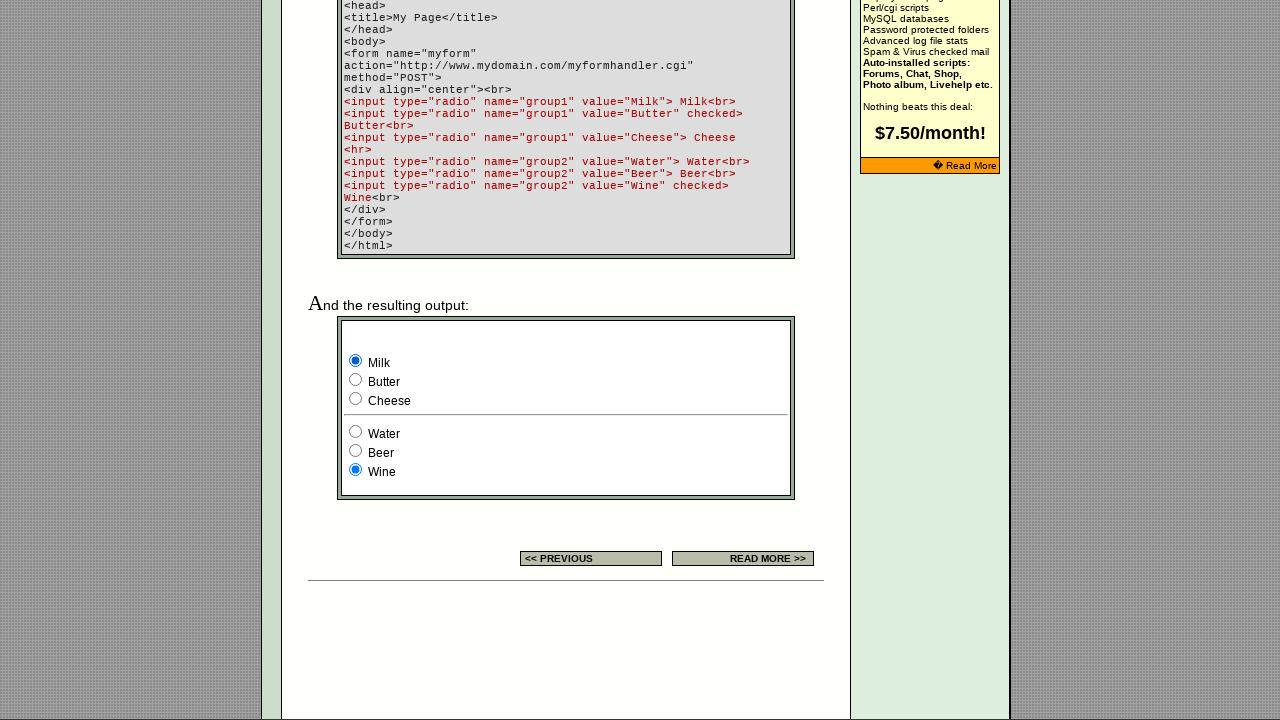

Retrieved radio button value: Butter
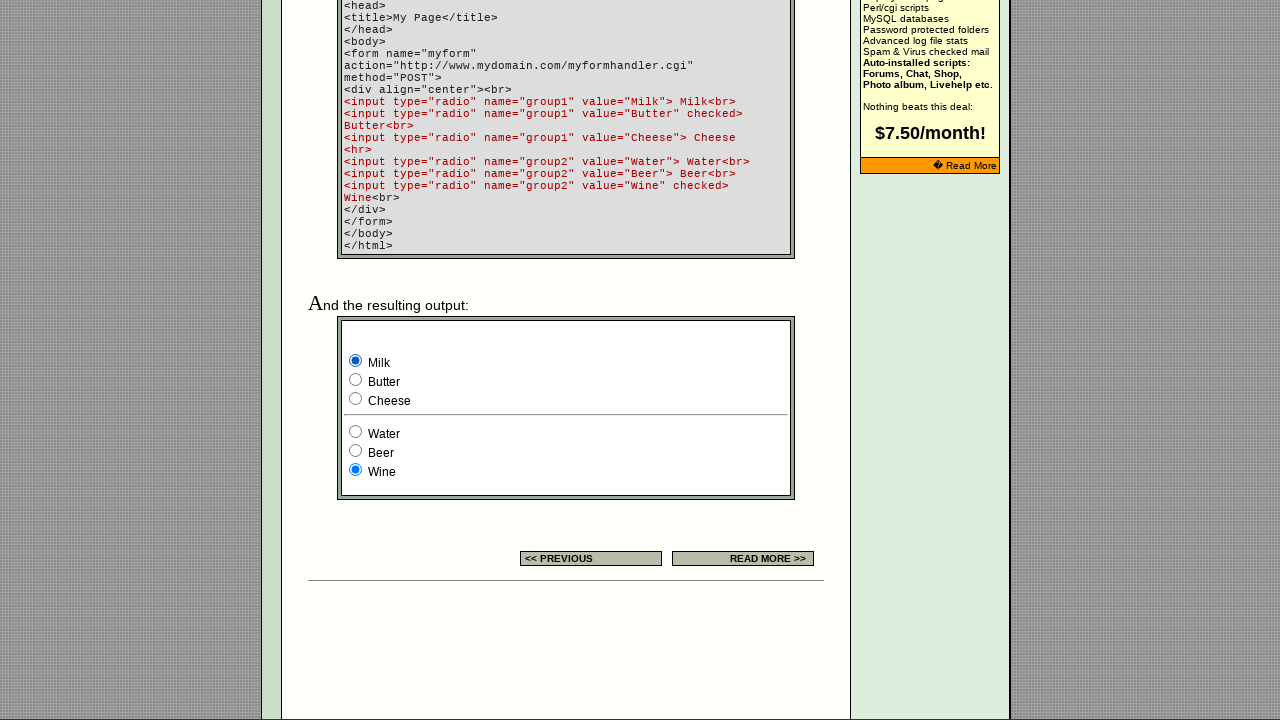

Retrieved radio button value: Cheese
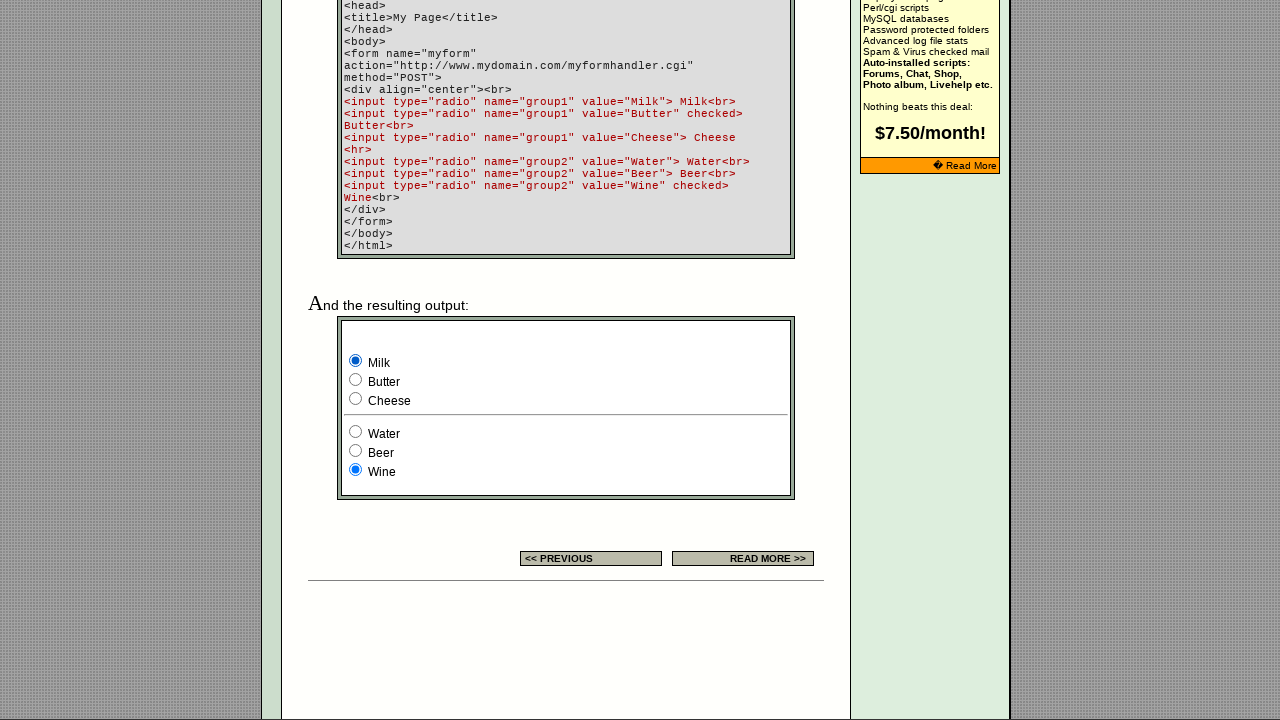

Retrieved radio button value: Water
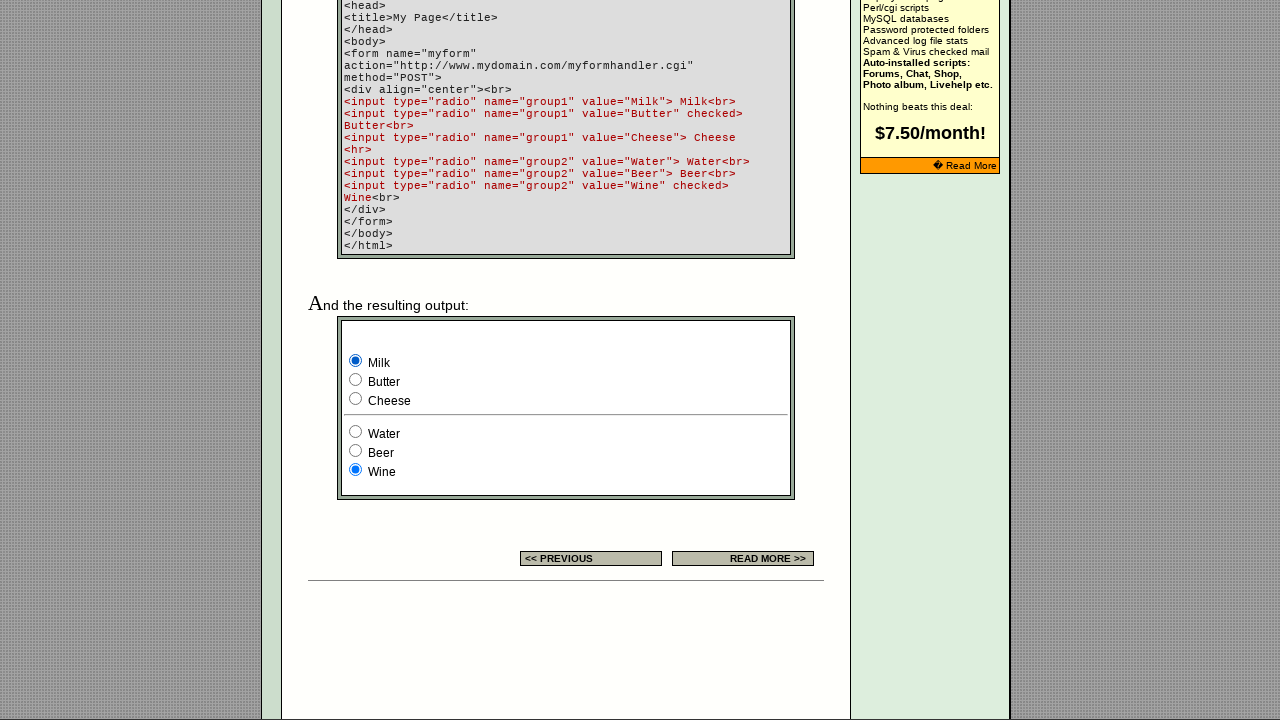

Clicked radio button for 'water' option at (356, 432) on (//td[@class='table5'])[2] >> input >> nth=3
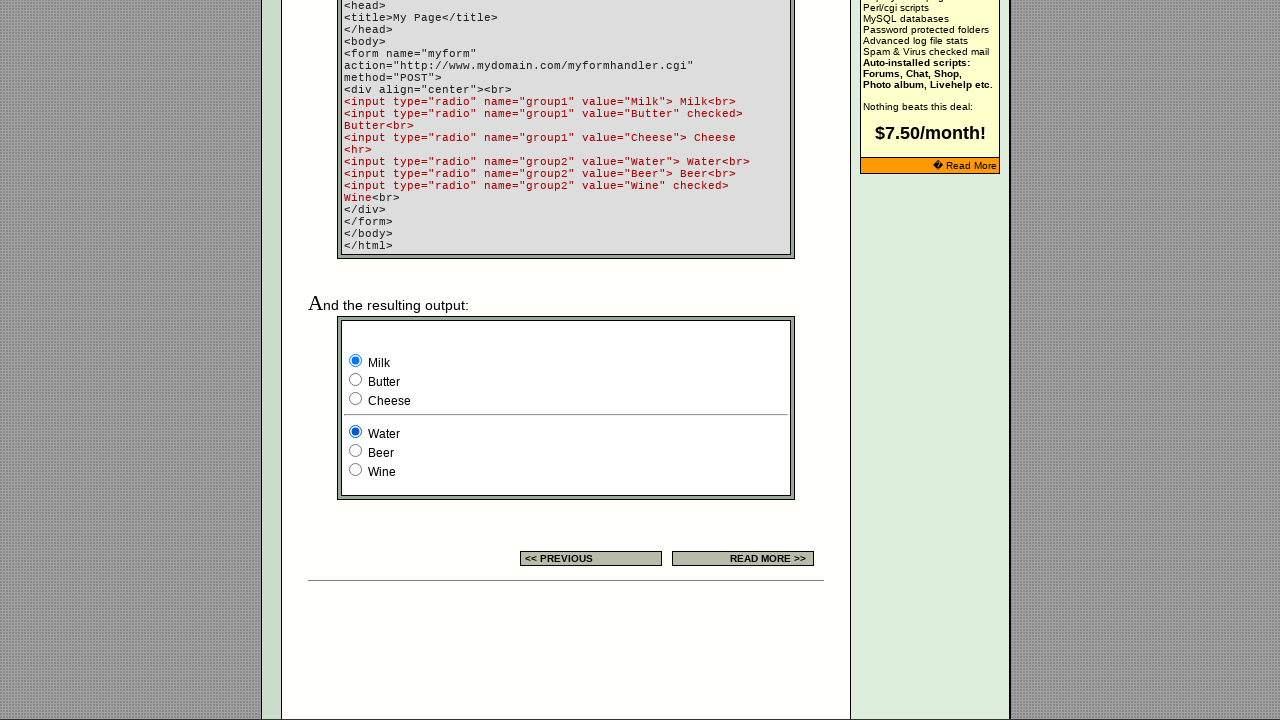

Retrieved radio button value: Beer
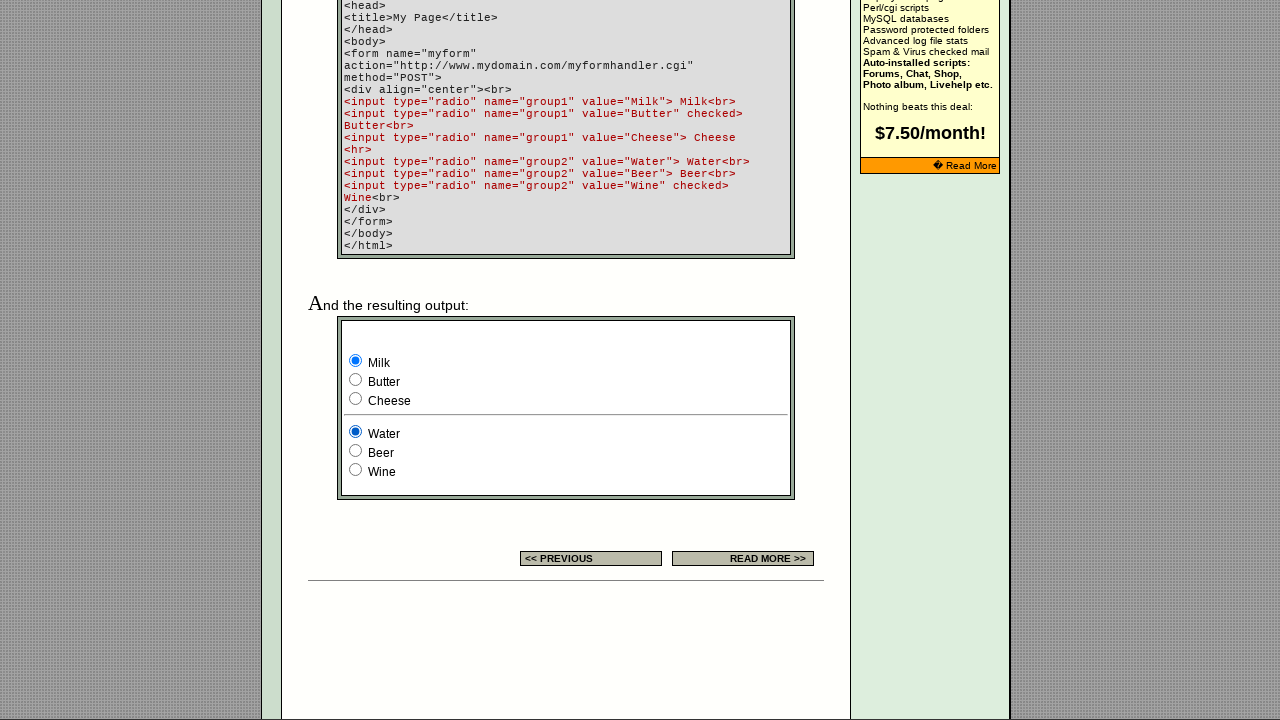

Retrieved radio button value: Wine
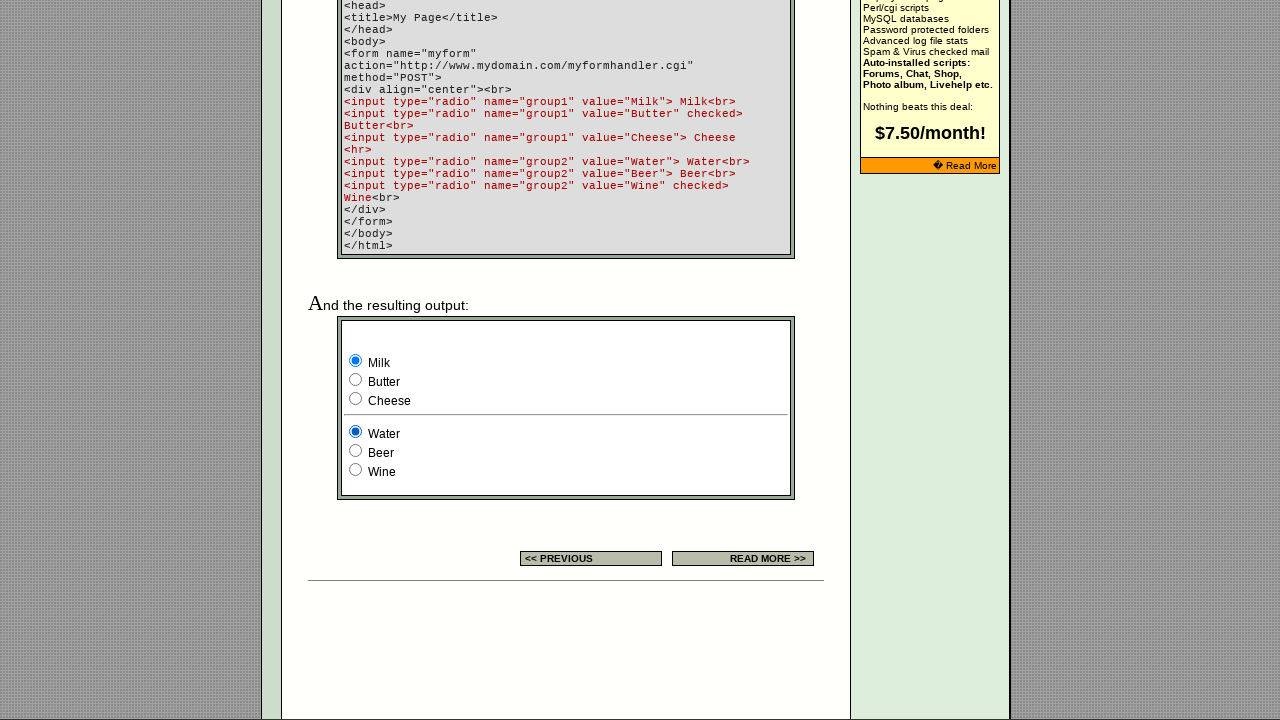

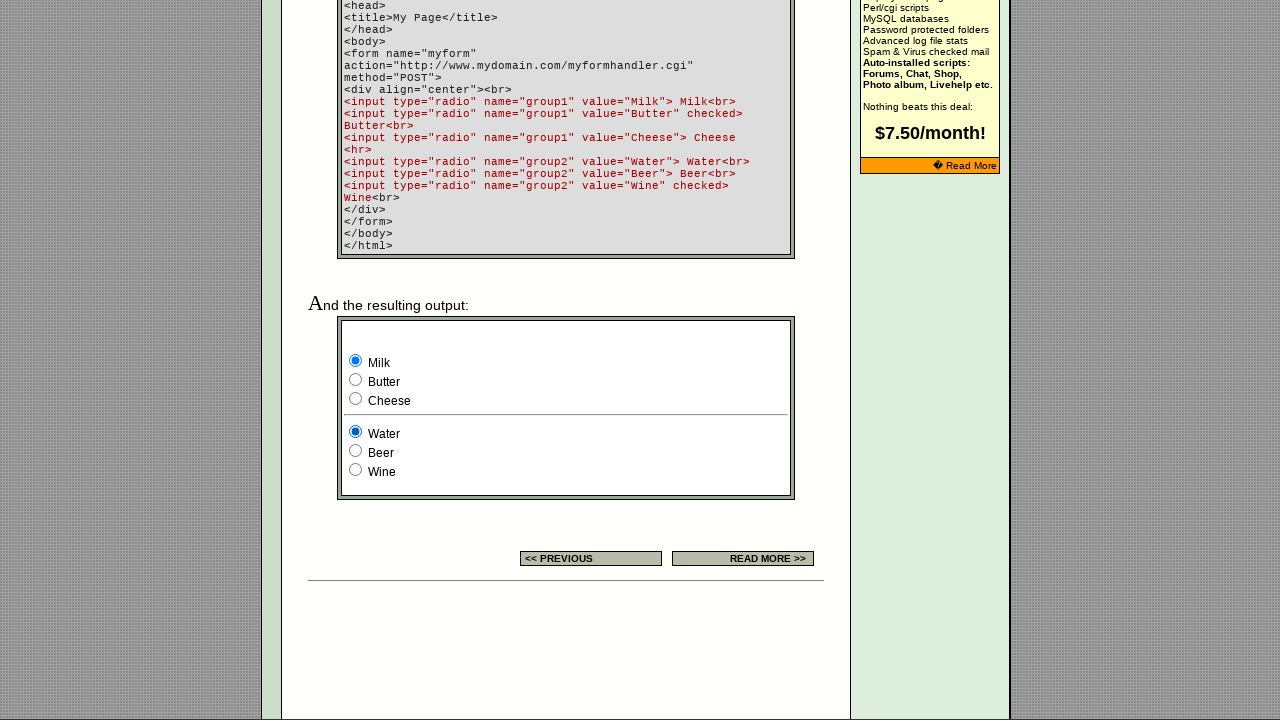